Tests SVG map interaction on amcharts.com by locating state elements within the India map SVG and clicking on the Tripura state.

Starting URL: https://www.amcharts.com/svg-maps/?map=india

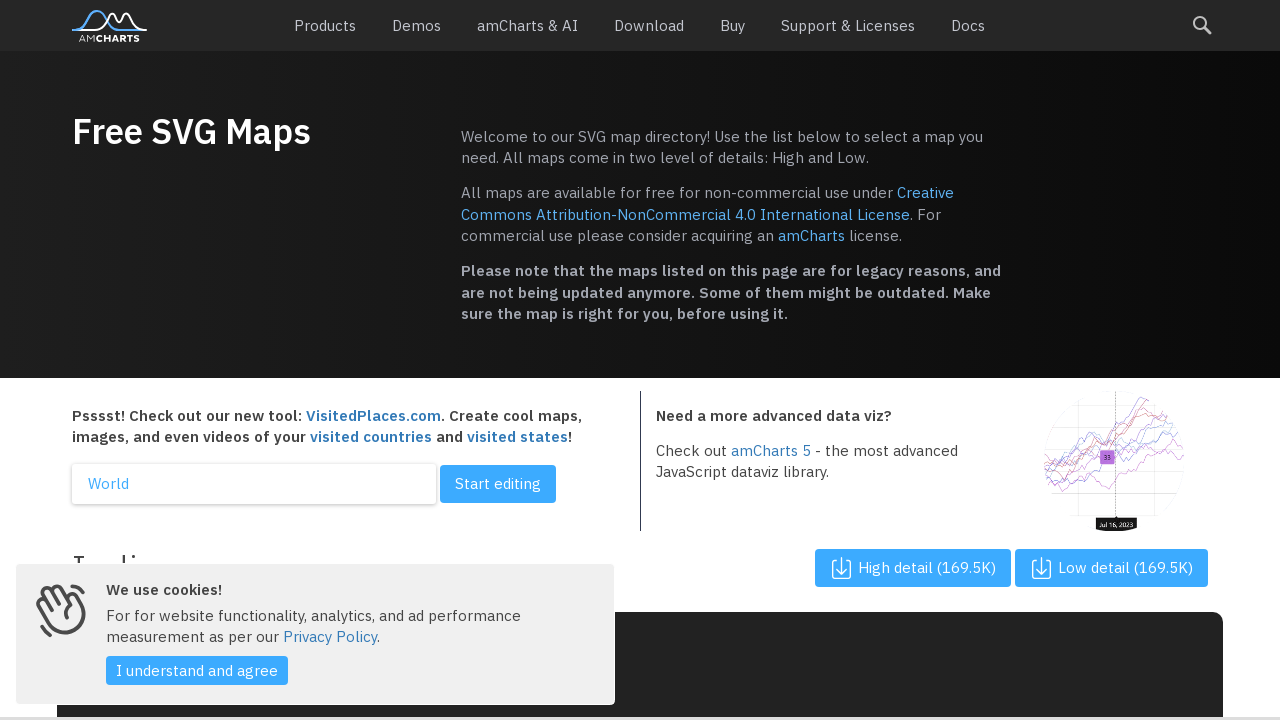

SVG map loaded on amcharts.com India map
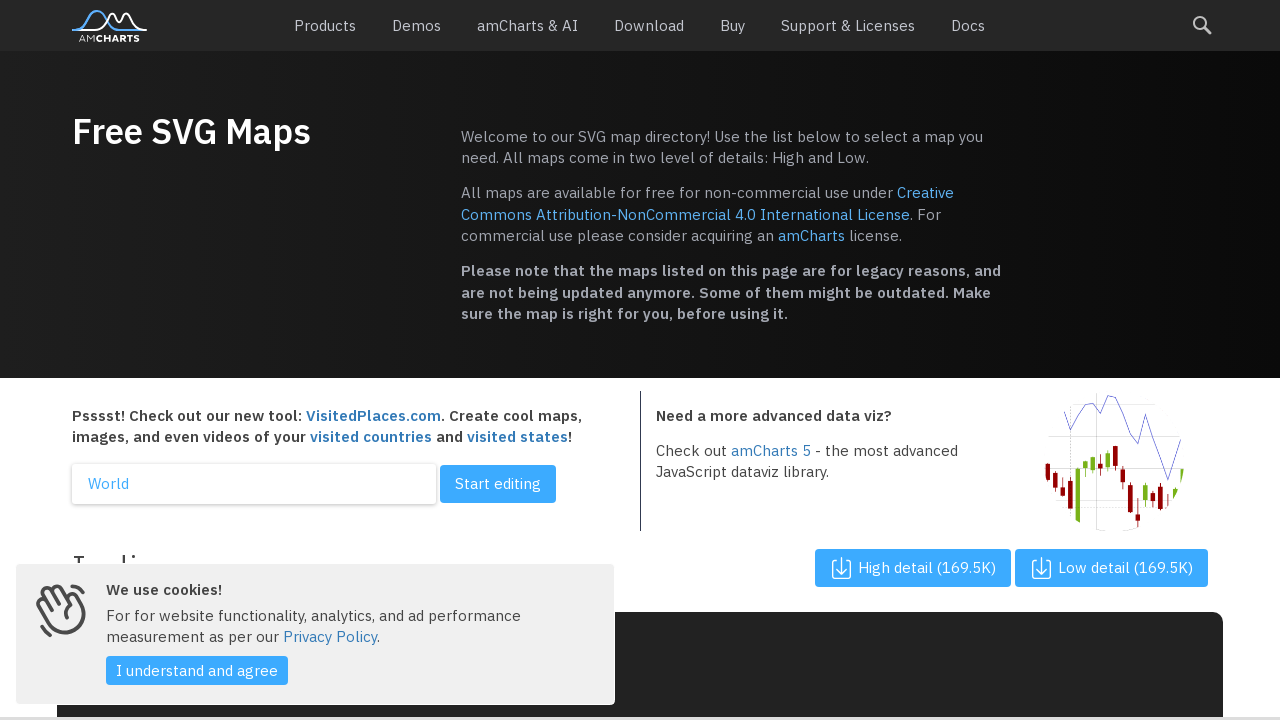

Located all state path elements in the SVG map
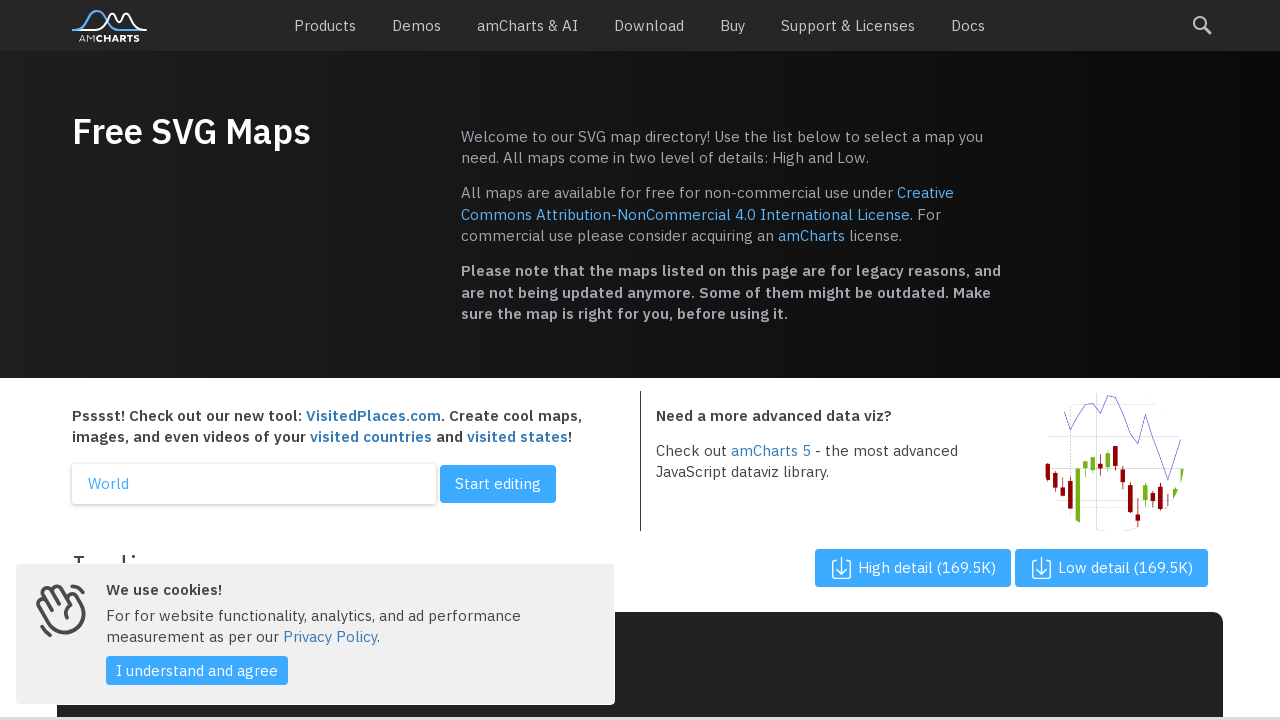

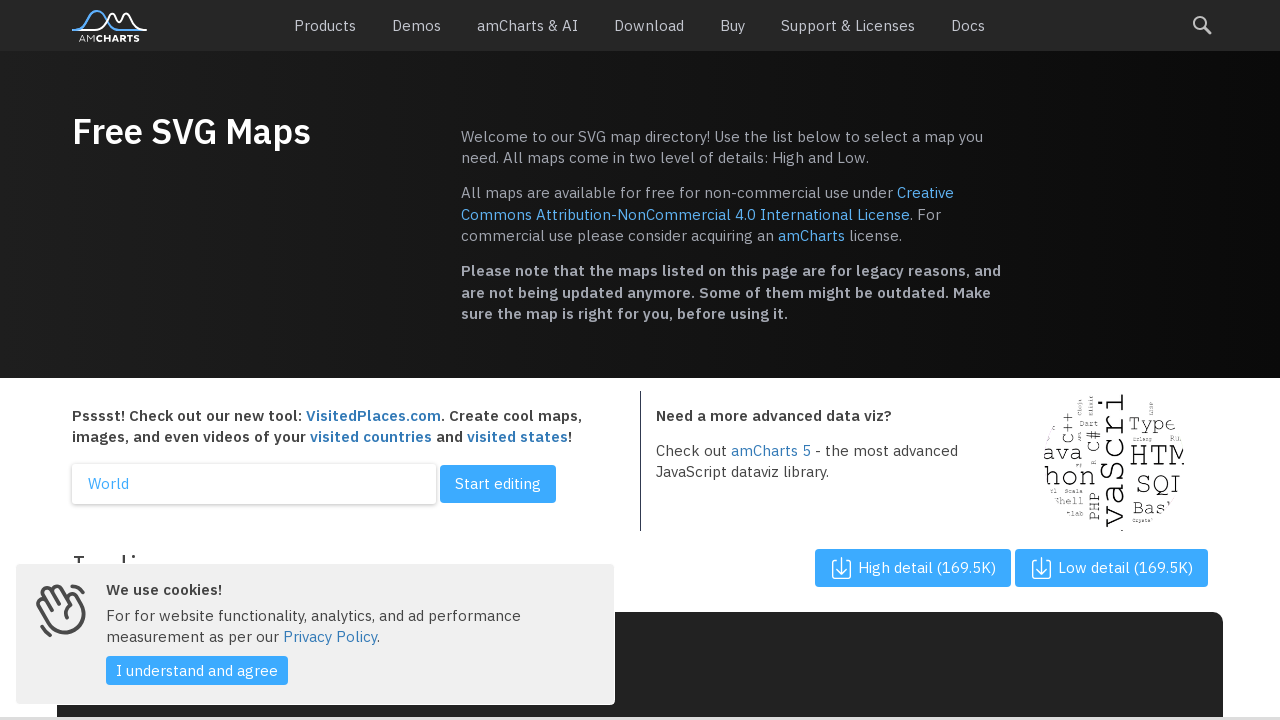